Tests element highlighting functionality by finding an element on a large page and applying a visual red dashed border style using JavaScript execution, then reverting the style after a delay.

Starting URL: http://the-internet.herokuapp.com/large

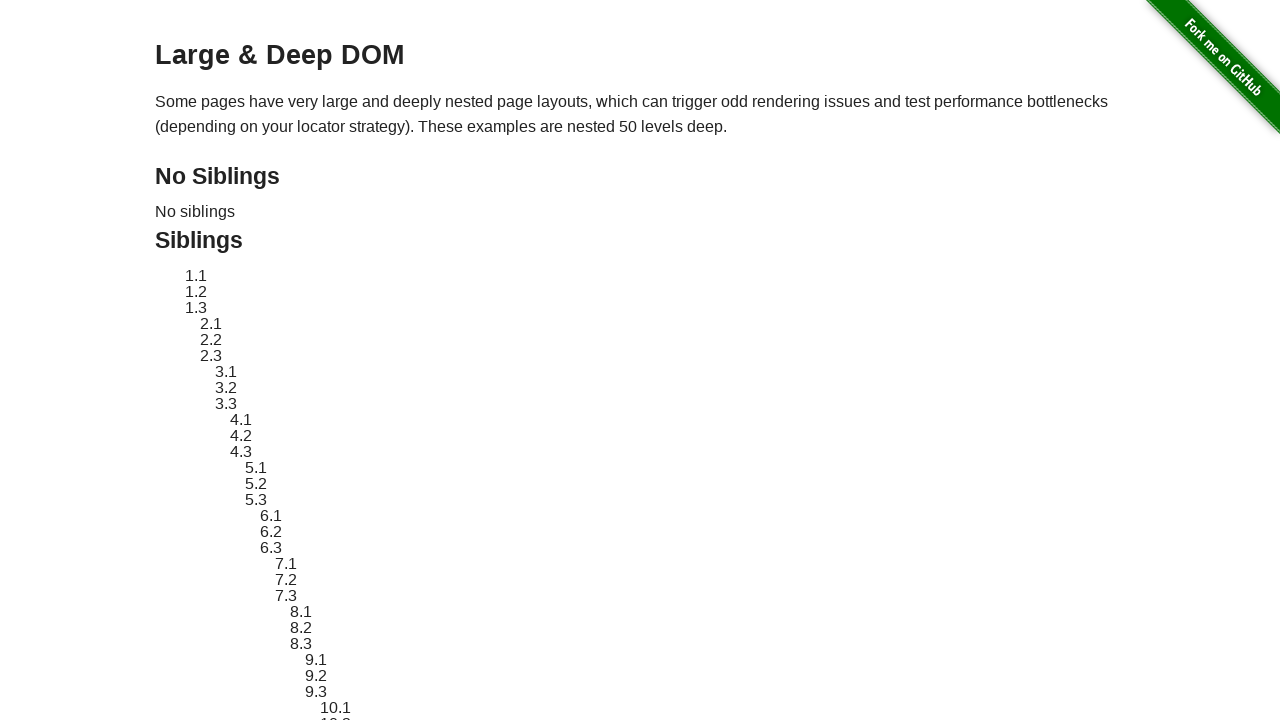

Located element #sibling-2.3 on the large page
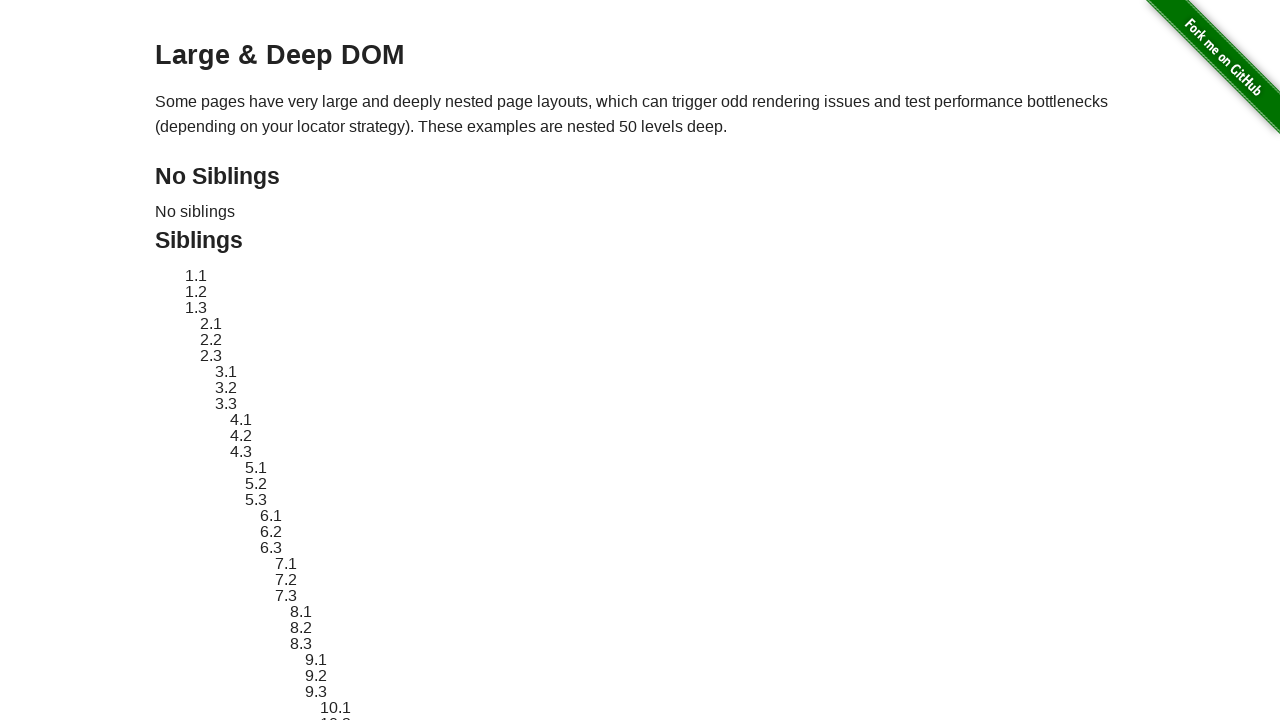

Retrieved and stored original style attribute
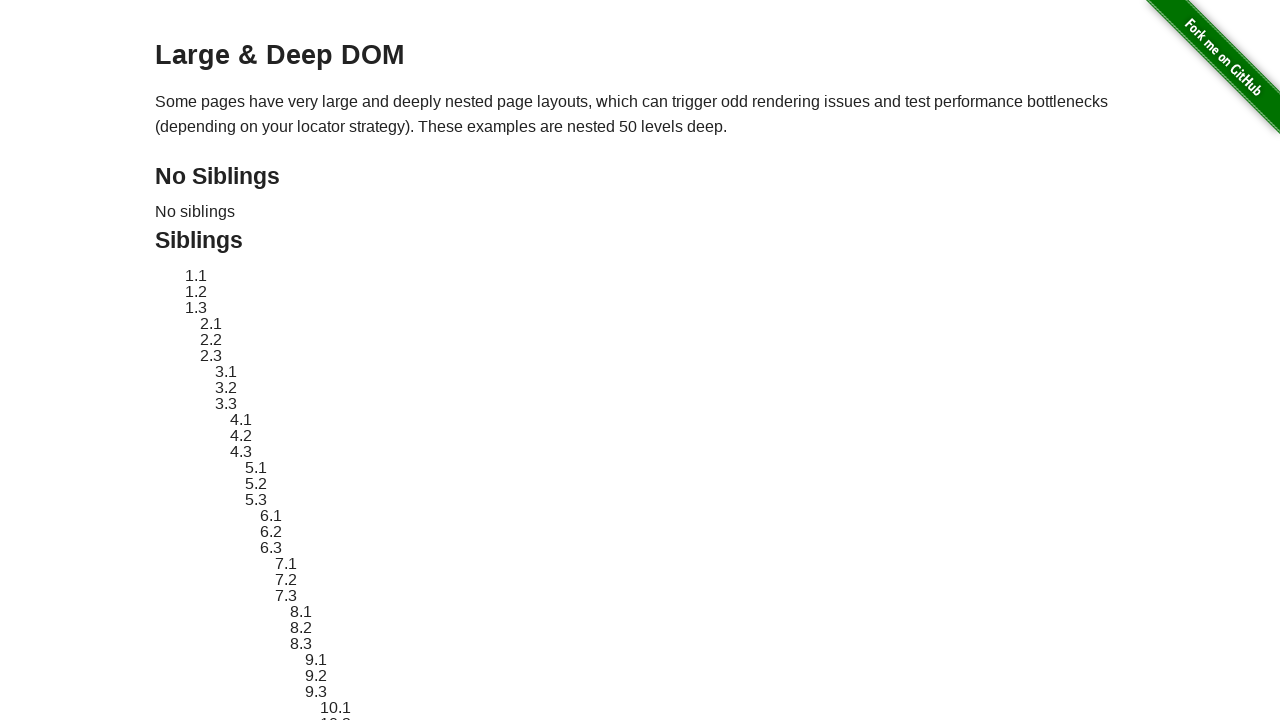

Applied red dashed border highlight style to element
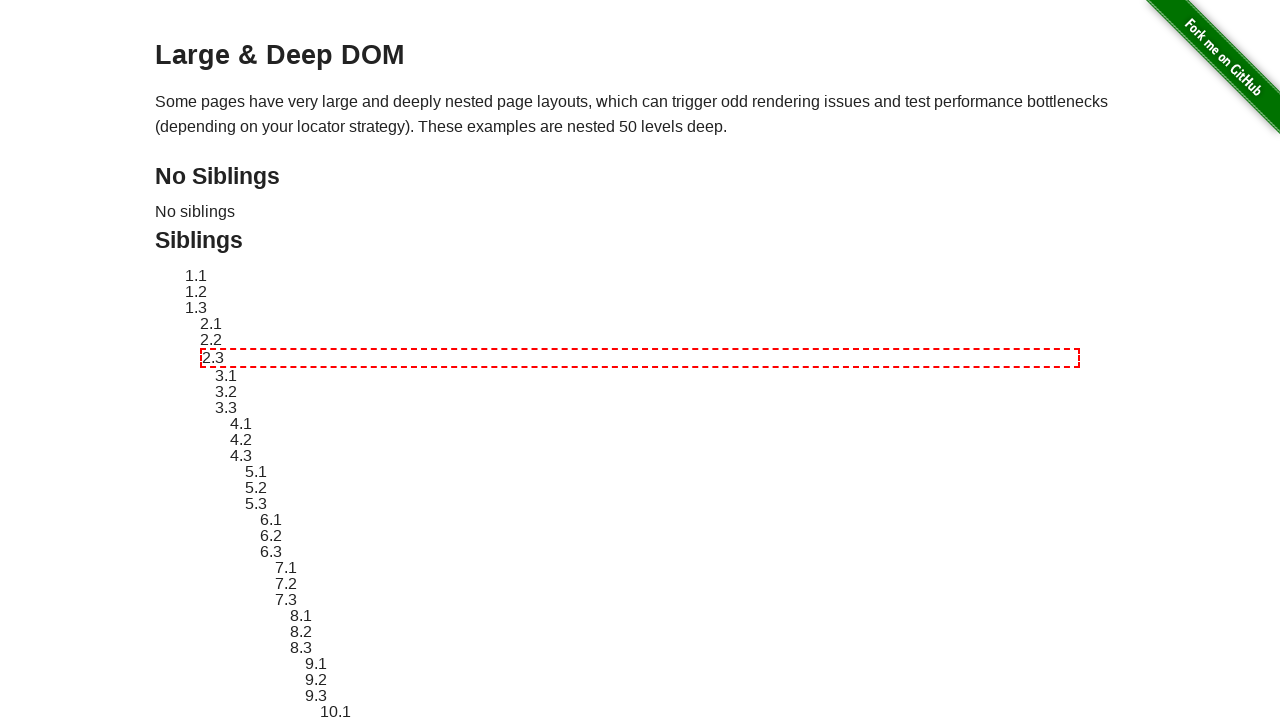

Waited 3 seconds to observe the highlighted element
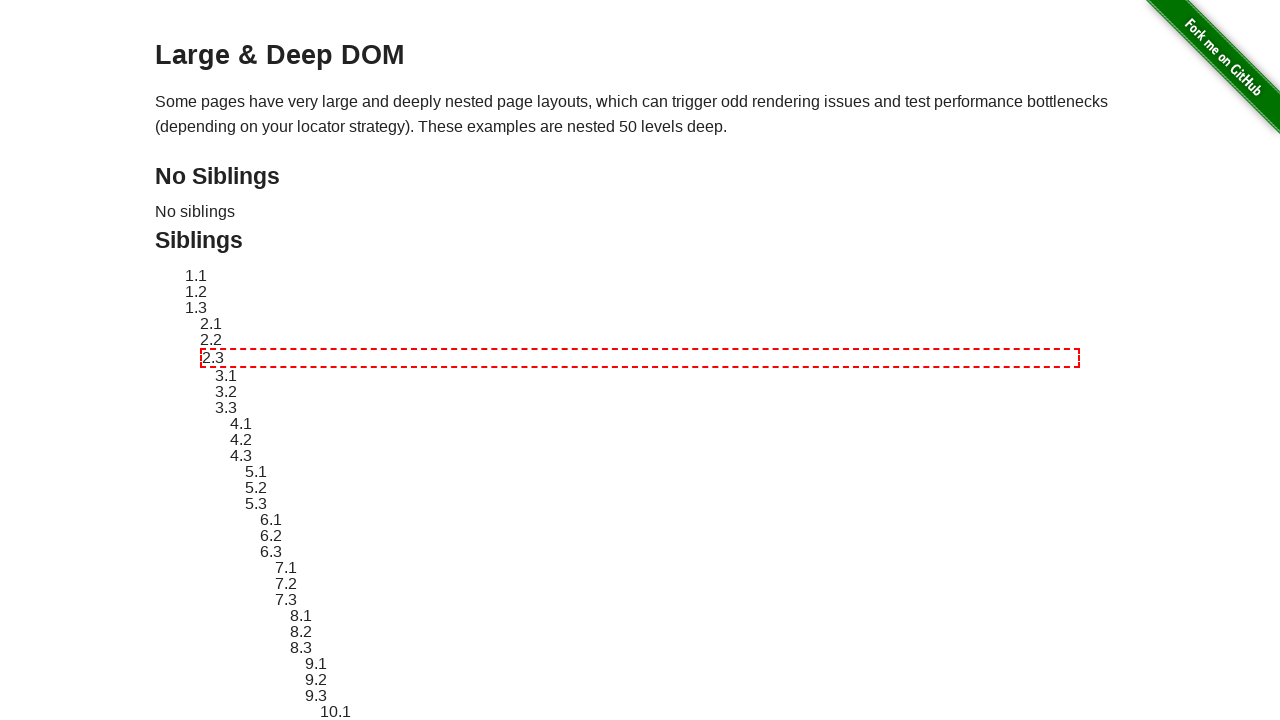

Reverted element style back to original
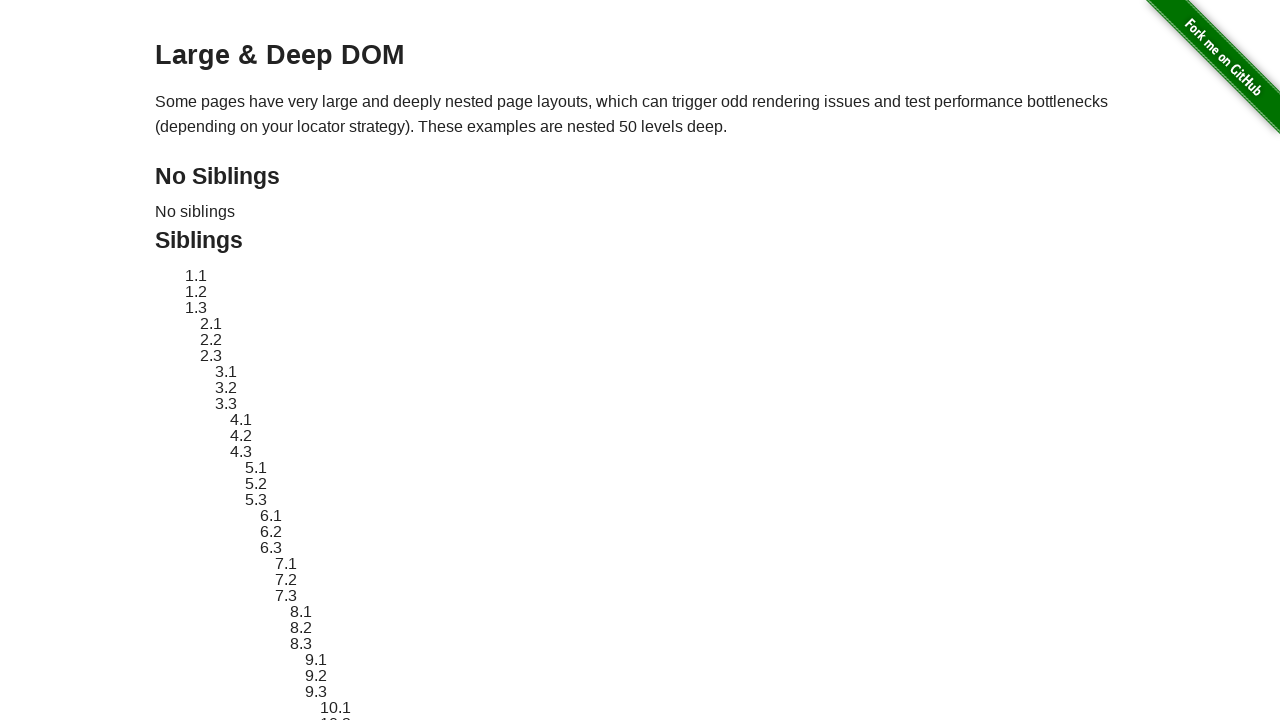

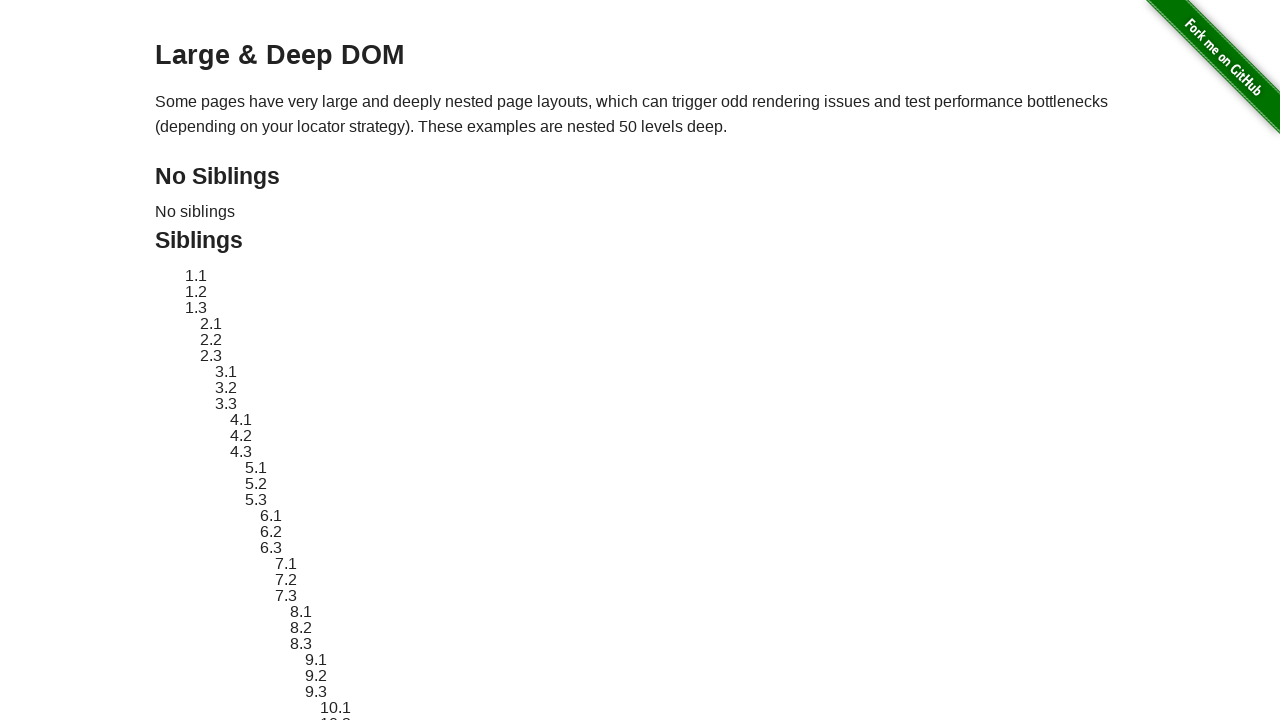